Tests injecting jQuery and jQuery Growl library into a page via JavaScript execution, then displays a notification message using the Growl plugin.

Starting URL: http://the-internet.herokuapp.com

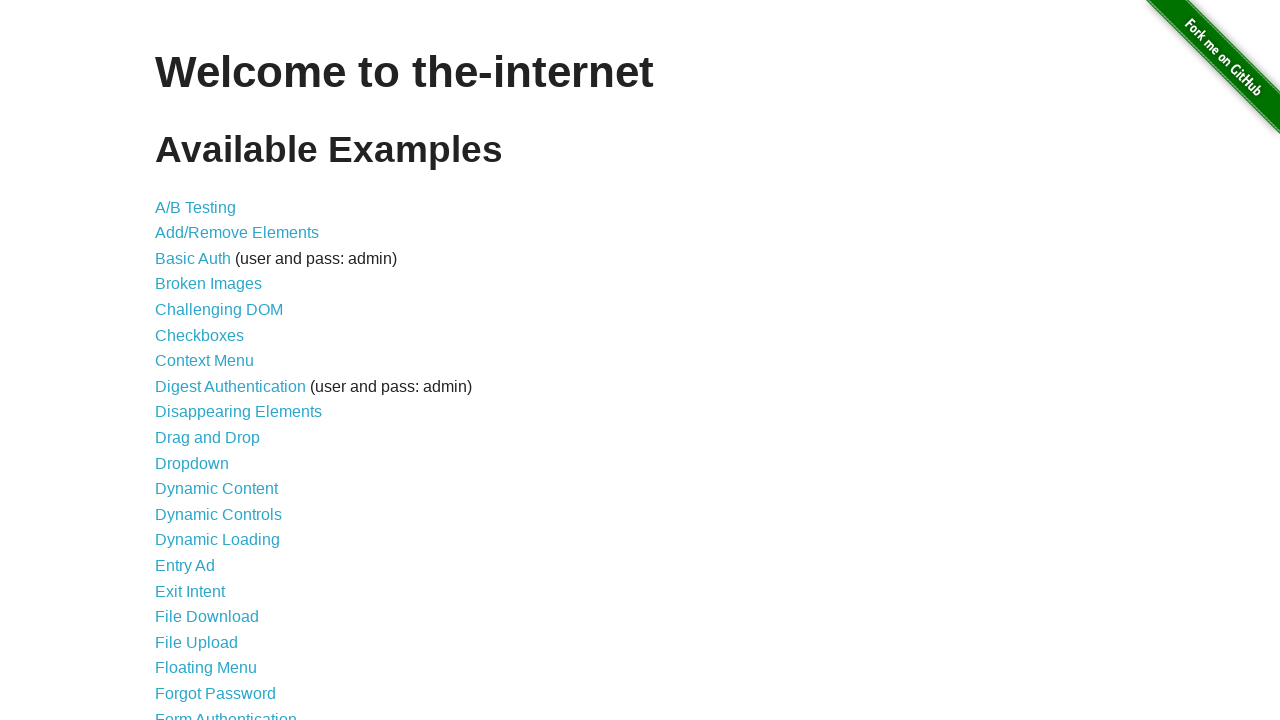

Injected jQuery library into the page if not already present
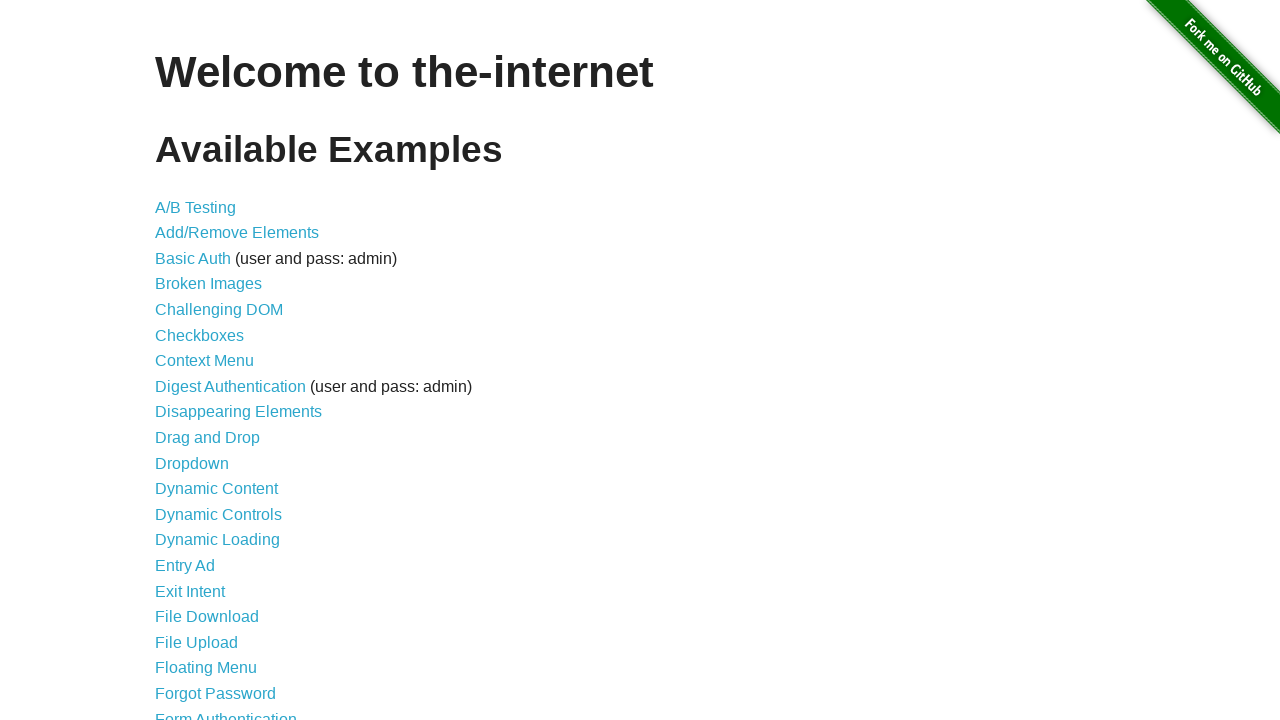

jQuery library finished loading
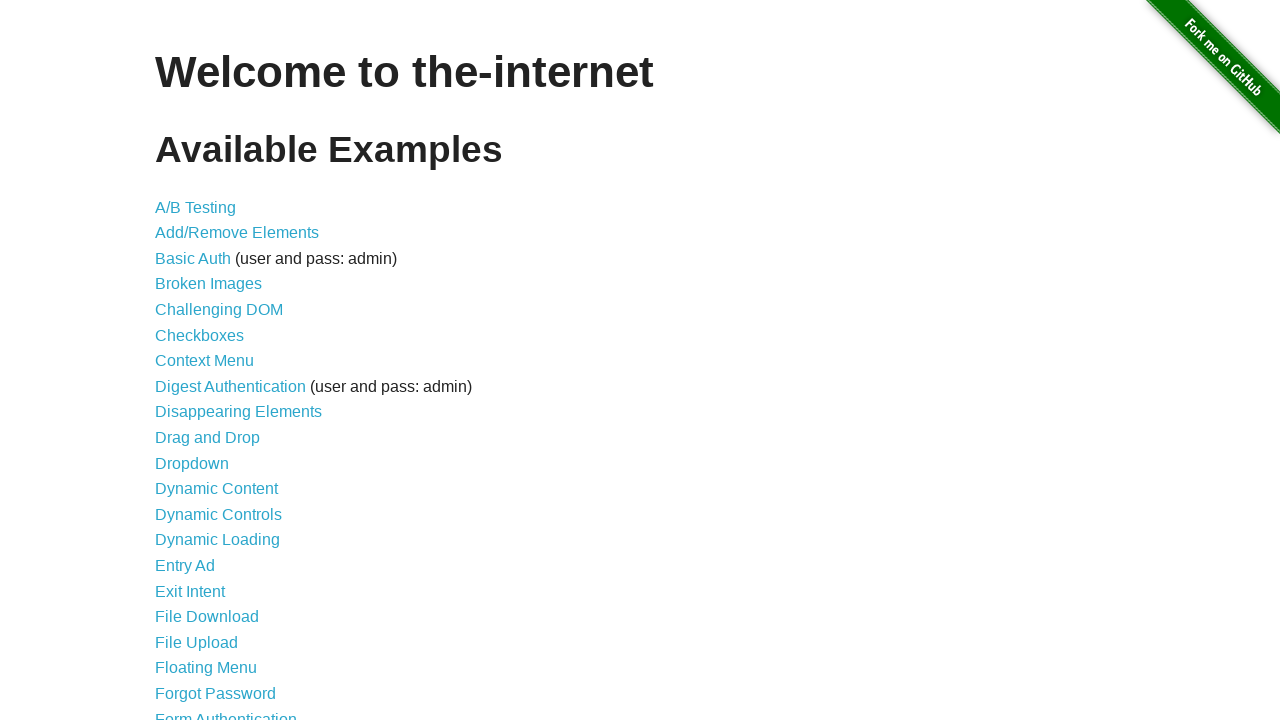

Loaded jQuery Growl plugin script
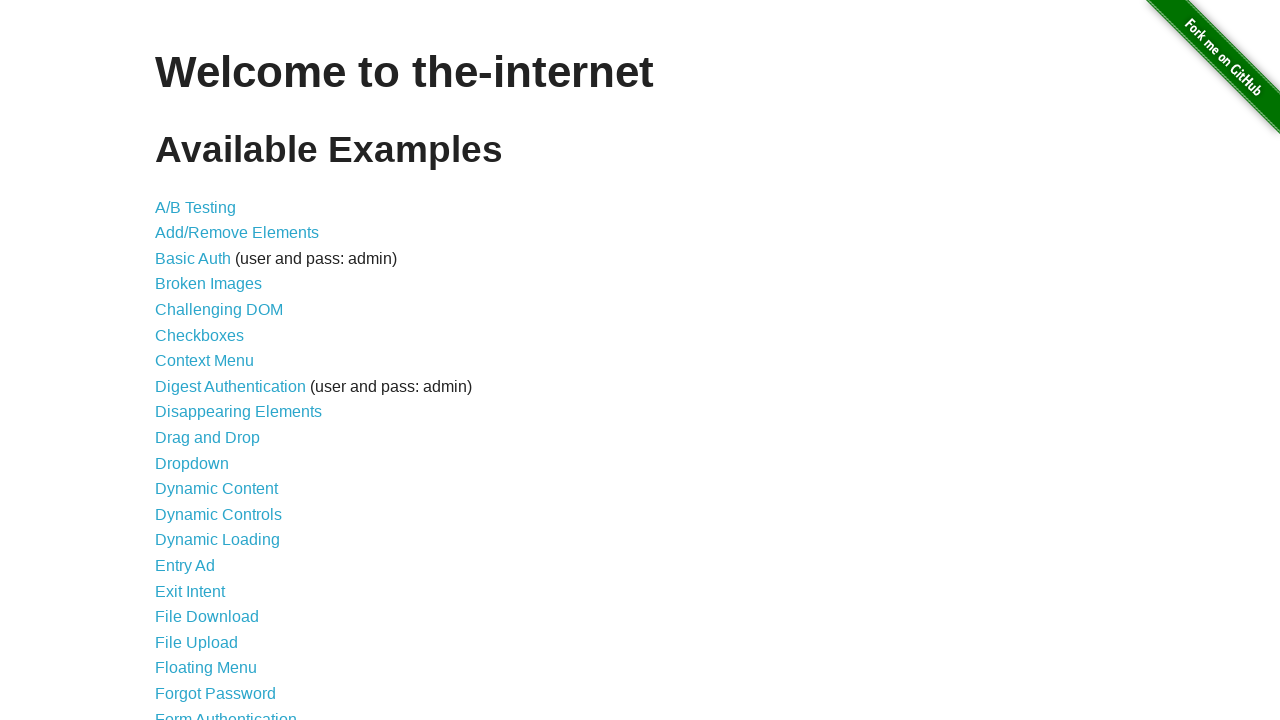

Added jQuery Growl stylesheet to the page
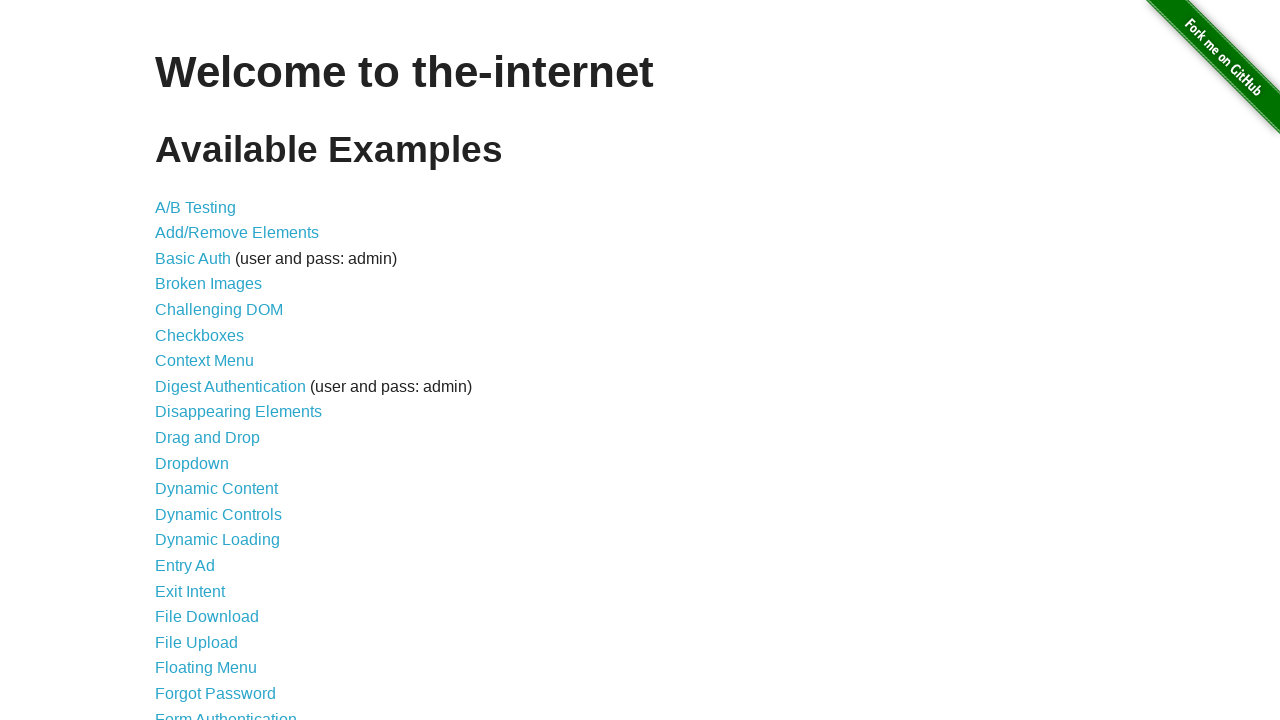

jQuery Growl plugin is ready for use
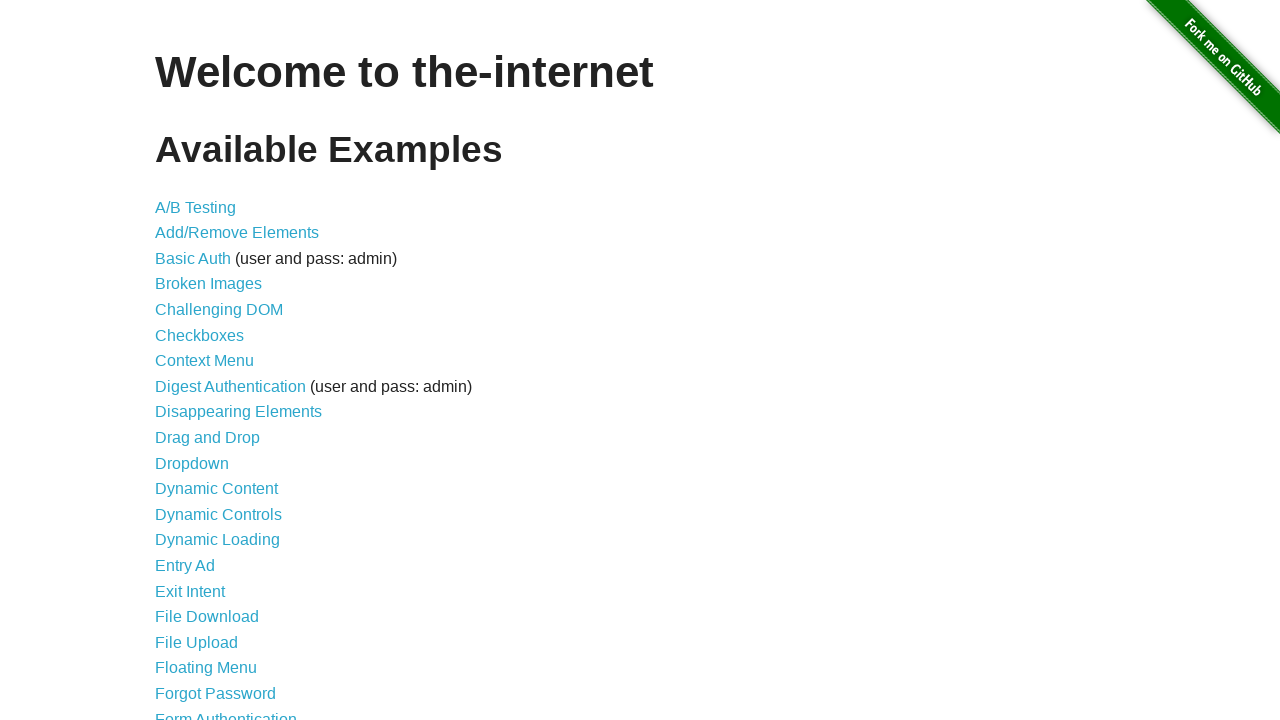

Displayed jQuery Growl notification with title 'GET' and message '/'
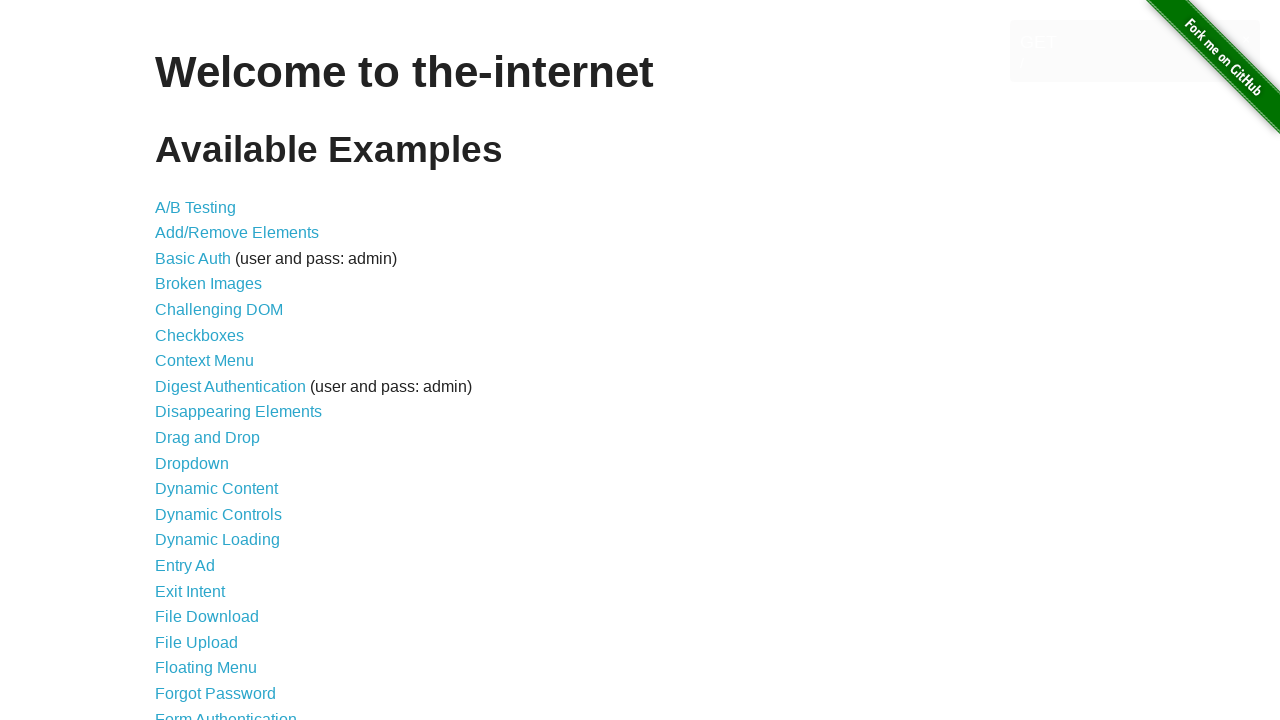

Growl notification message appeared on the page
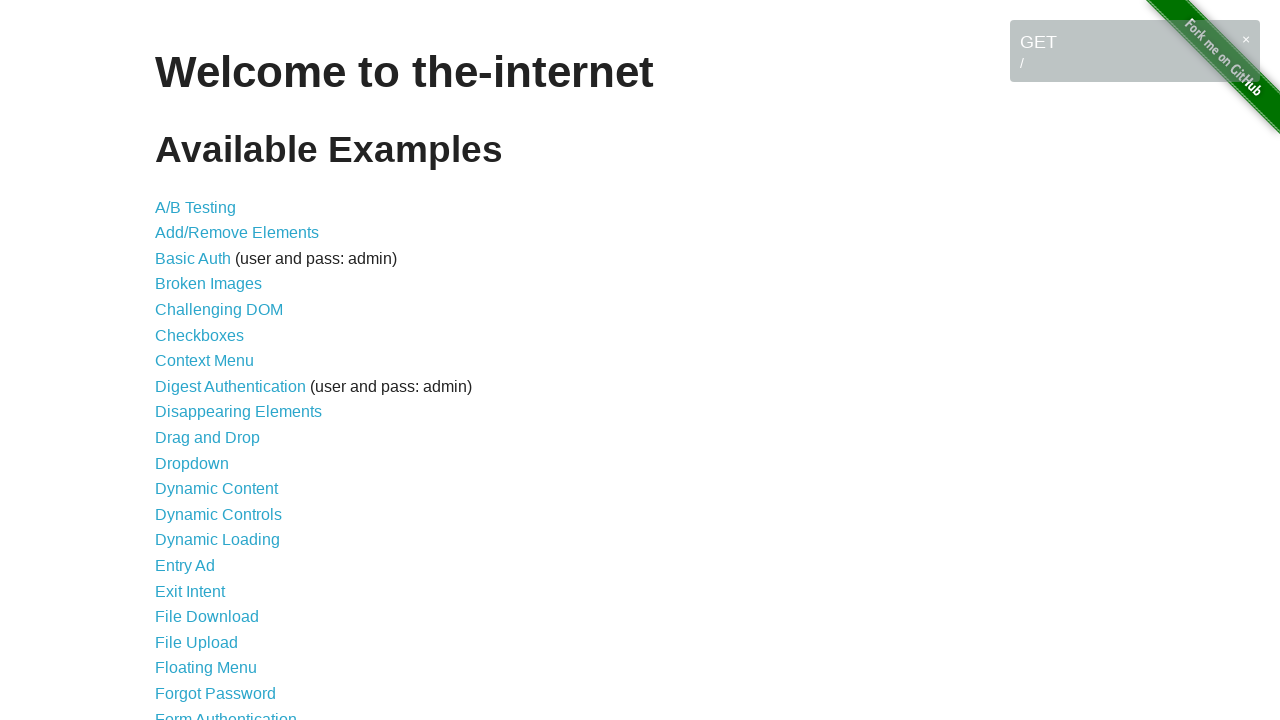

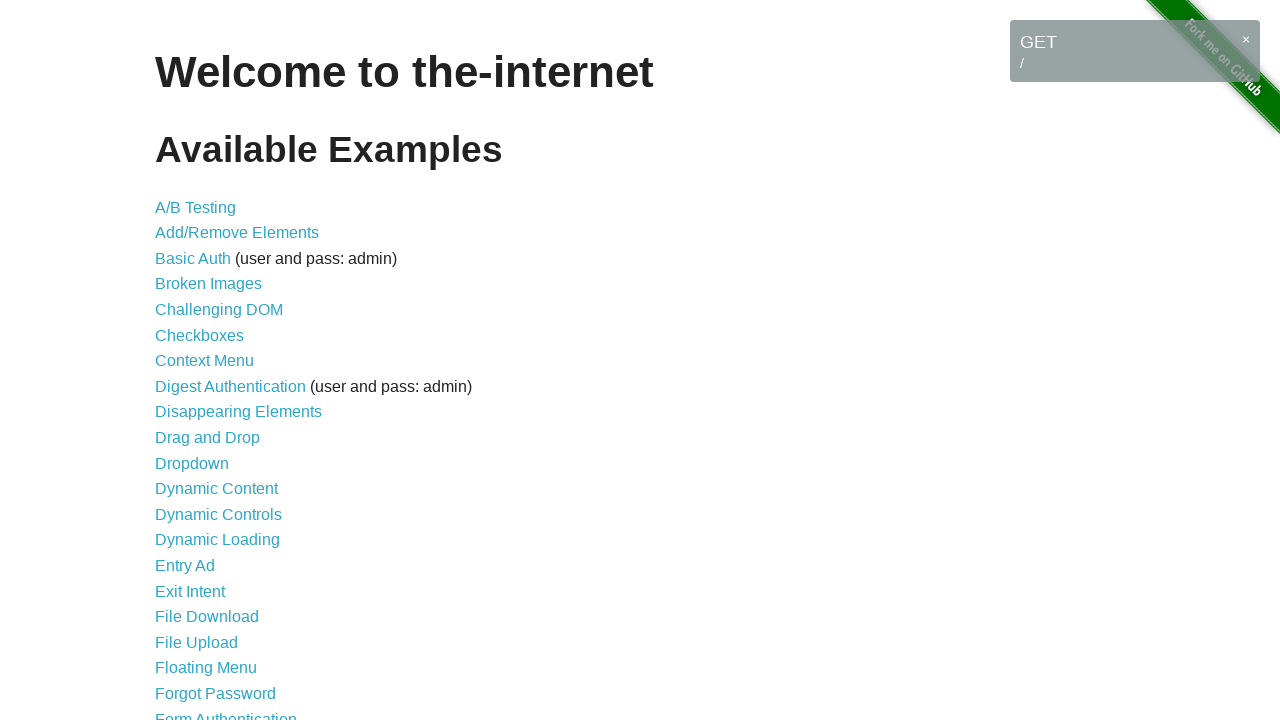